Tests dynamic dropdown selection using parent-child relationship selectors for more precise targeting

Starting URL: https://rahulshettyacademy.com/dropdownsPractise/

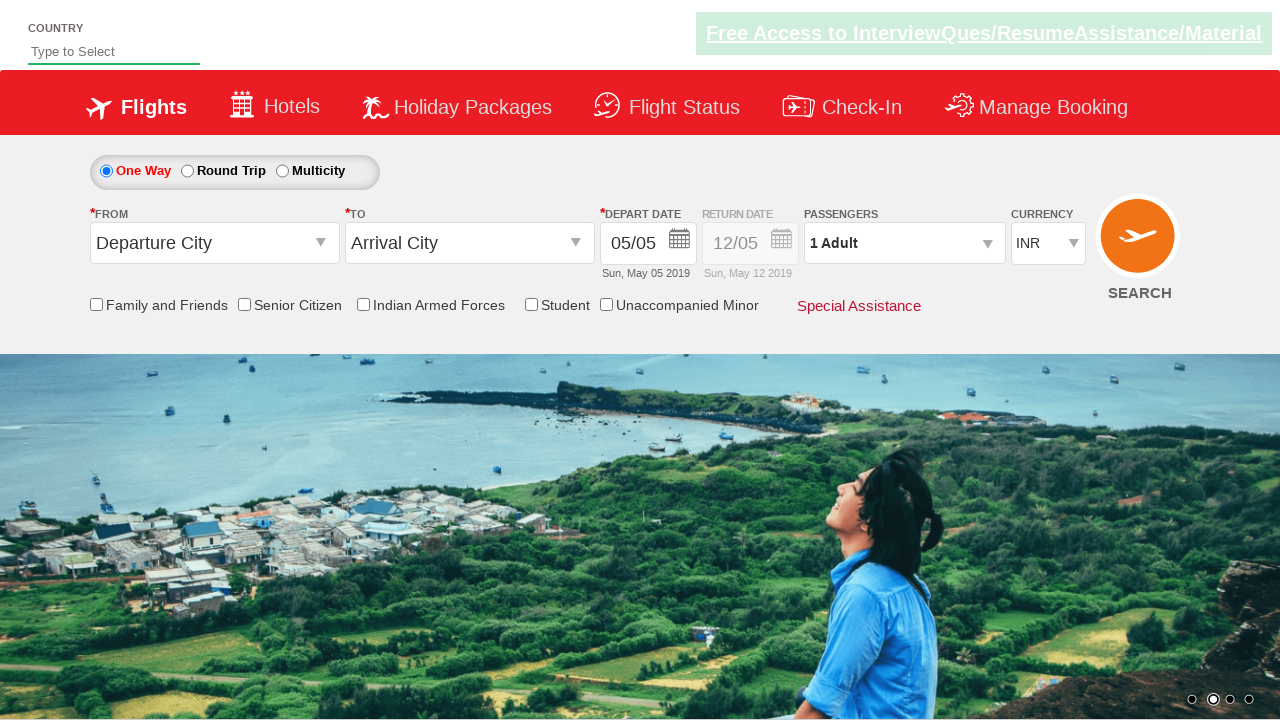

Clicked on departure city field at (214, 243) on input[value='Departure City']
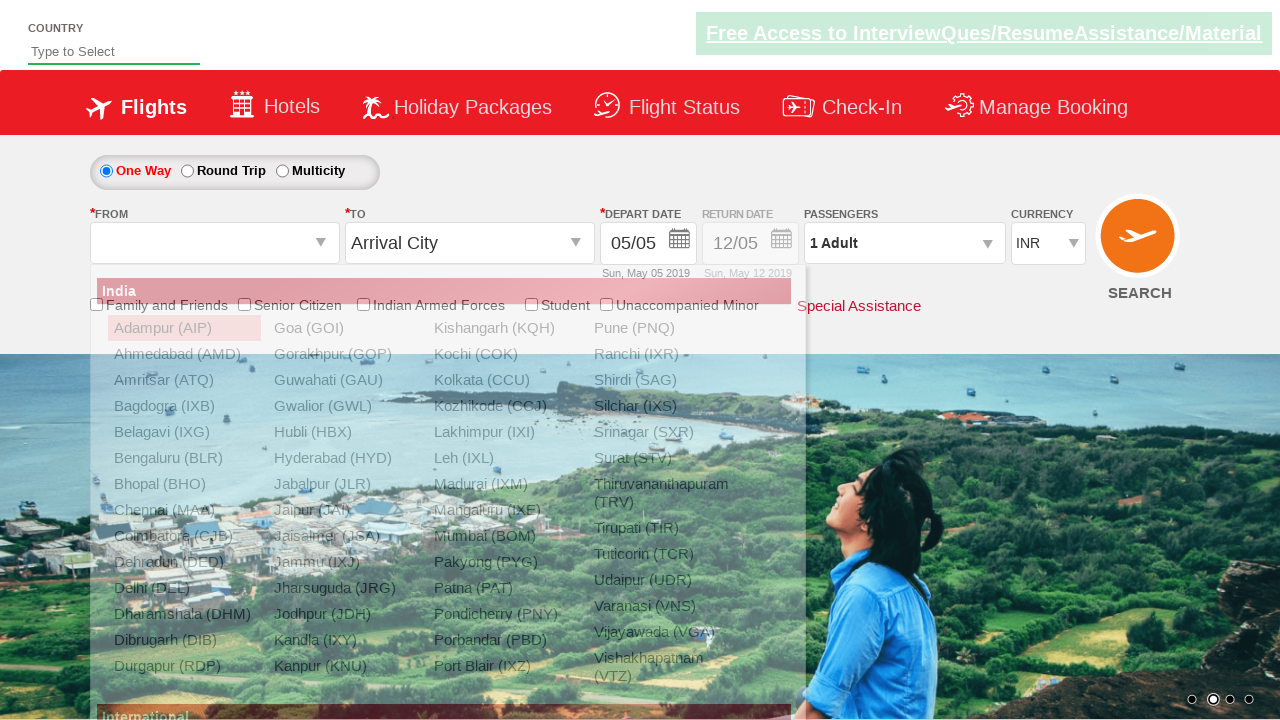

Selected Bengaluru (BLR) as departure city using parent-child selector at (184, 458) on div#glsctl00_mainContent_ddl_originStation1_CTNR a:text('Bengaluru (BLR)')
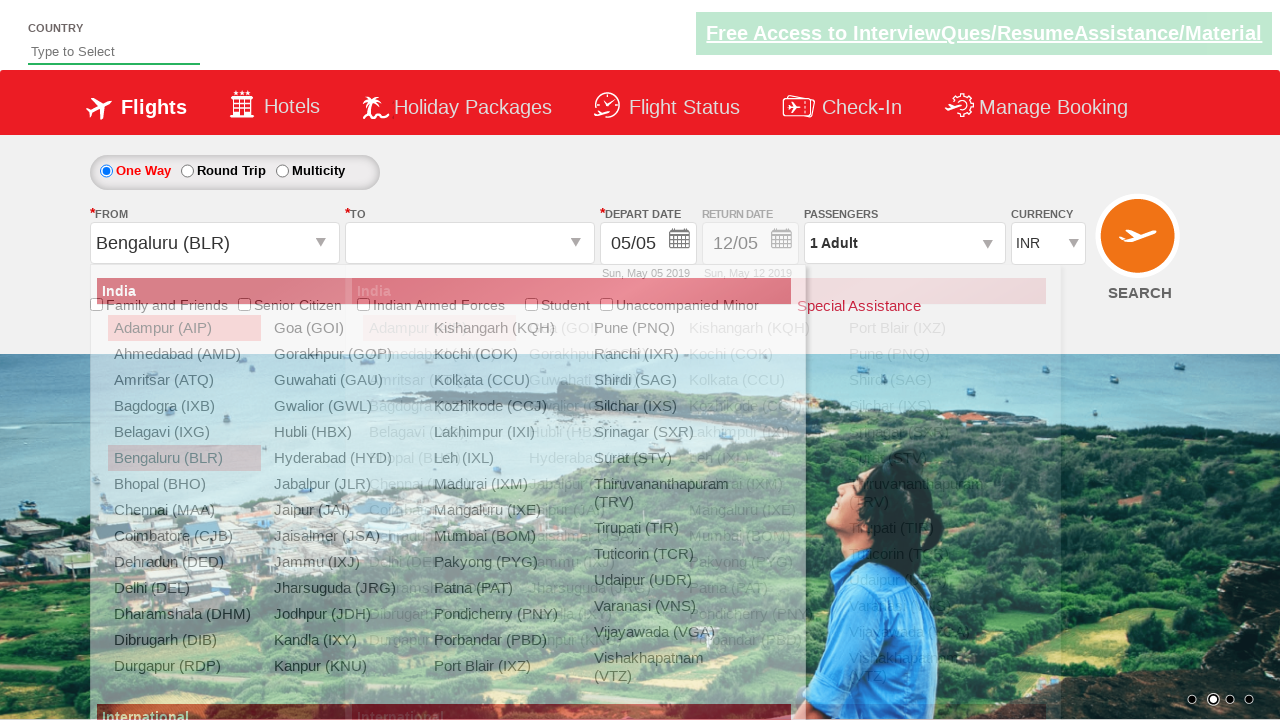

Selected Chennai (MAA) as arrival city using parent-child selector at (439, 484) on div#glsctl00_mainContent_ddl_destinationStation1_CTNR a[value='MAA']
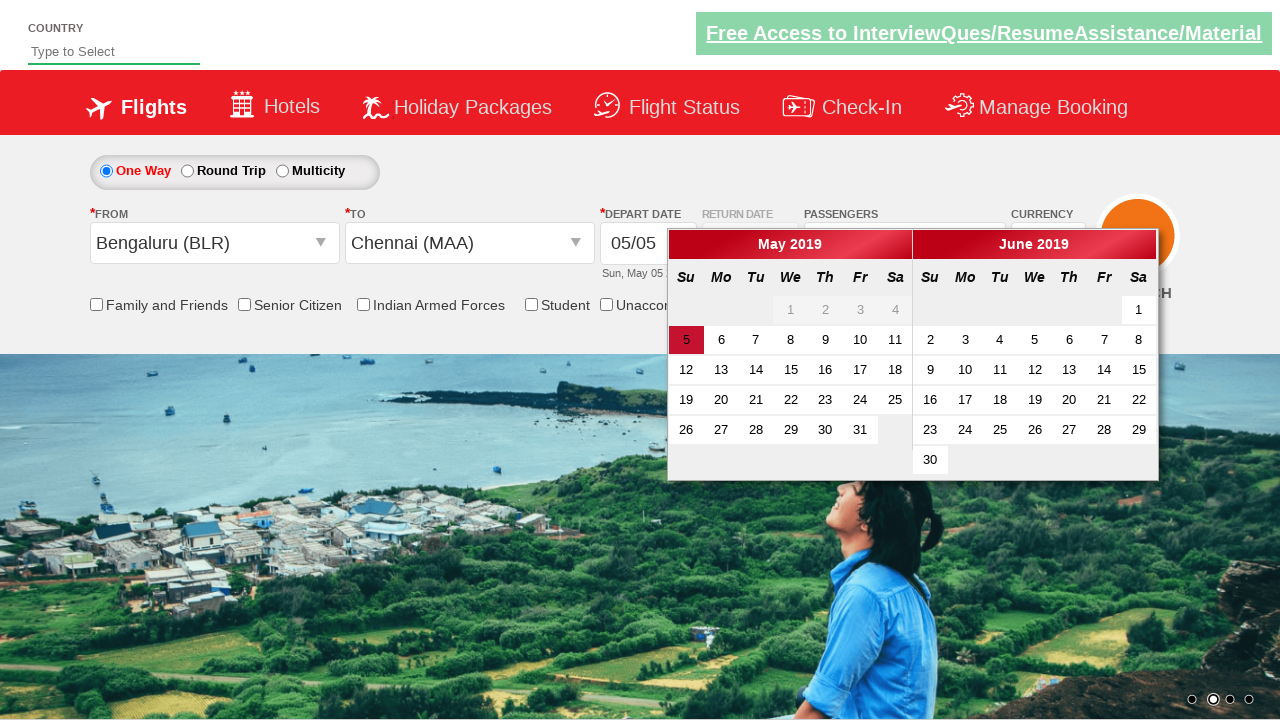

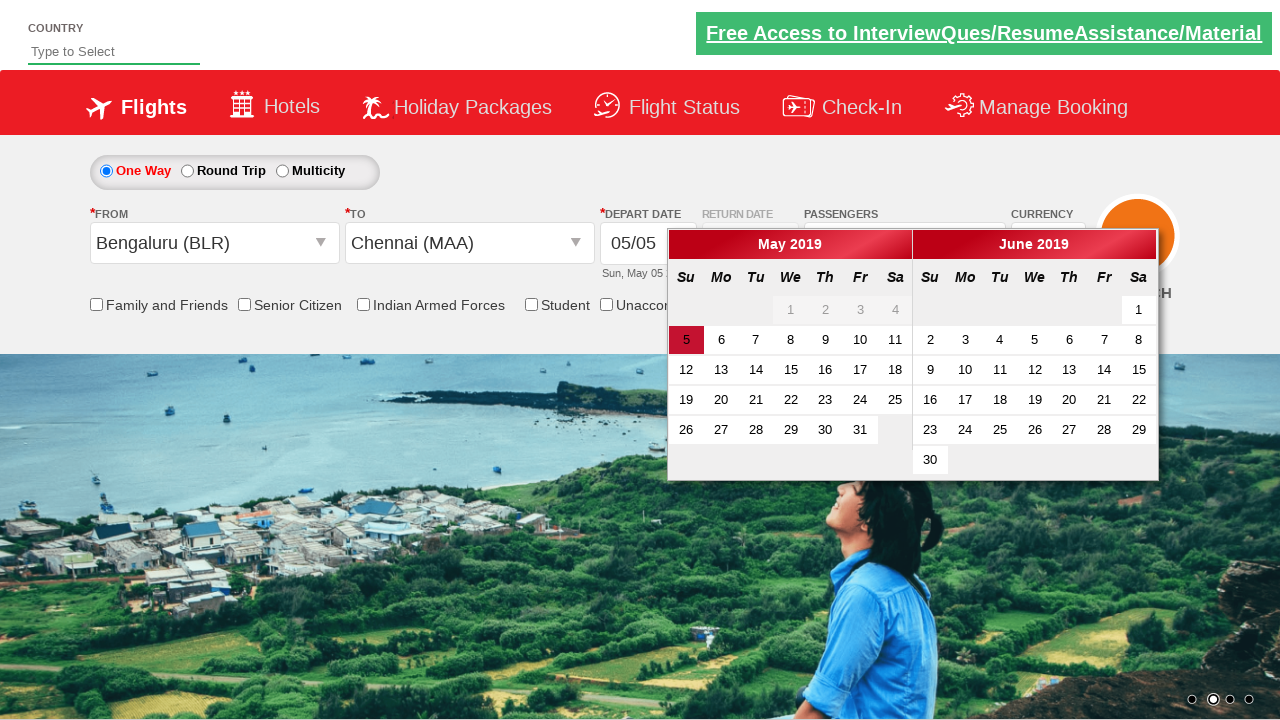